Tests the search functionality on Katalon demo e-commerce site by entering a product name "Flying Ninja" in the search box and submitting the search form.

Starting URL: https://cms.demo.katalon.com/

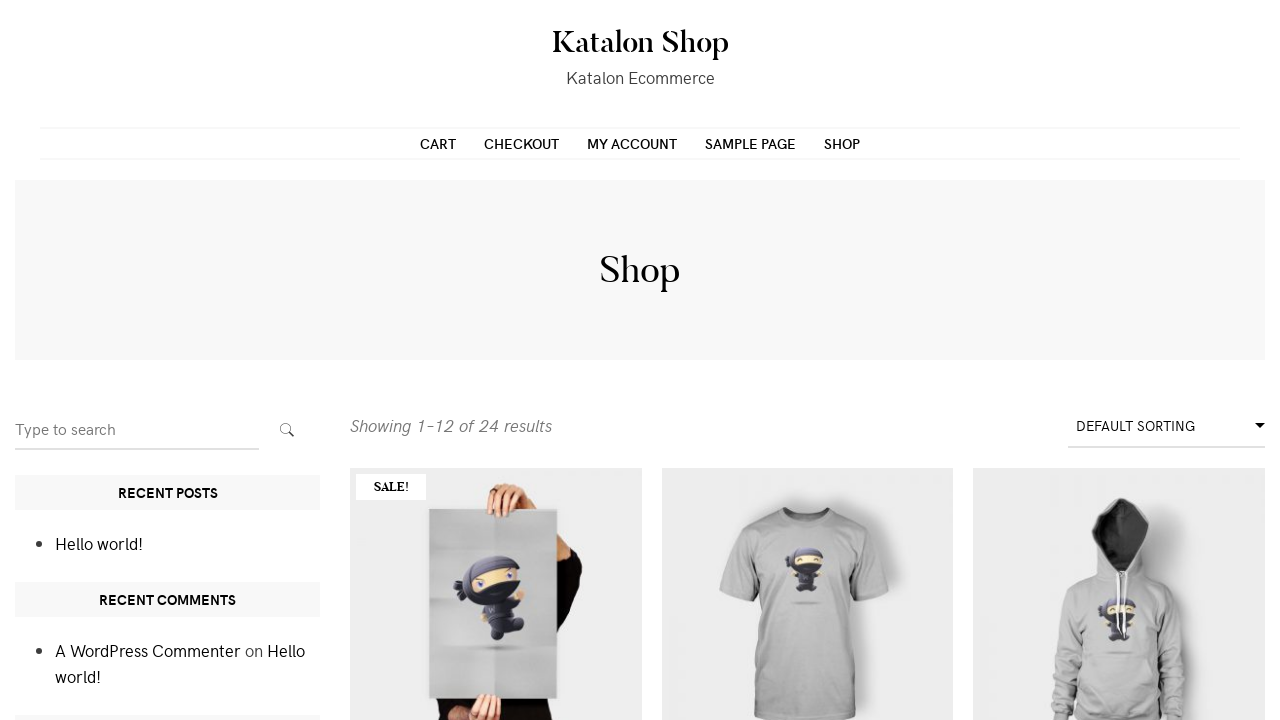

Filled search box with product name 'Flying Ninja' on #secondary>section>form>label>input
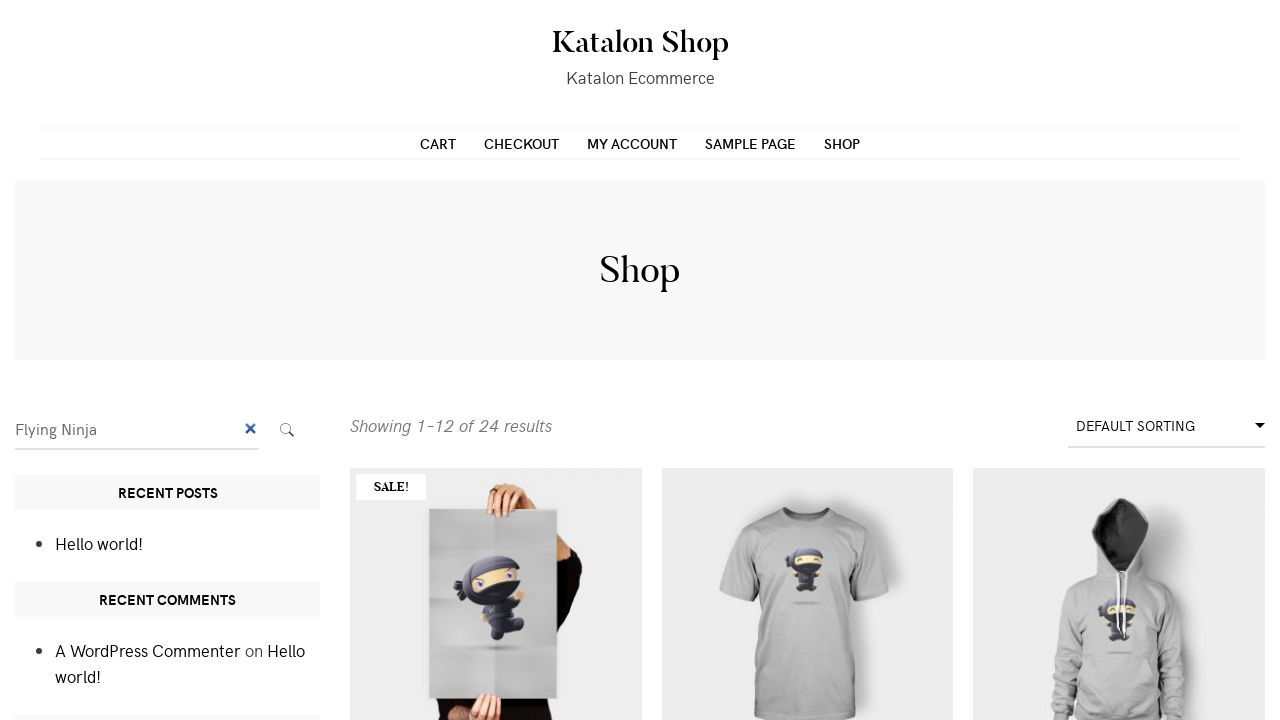

Clicked search button to submit search form at (287, 430) on #secondary>section>form>button
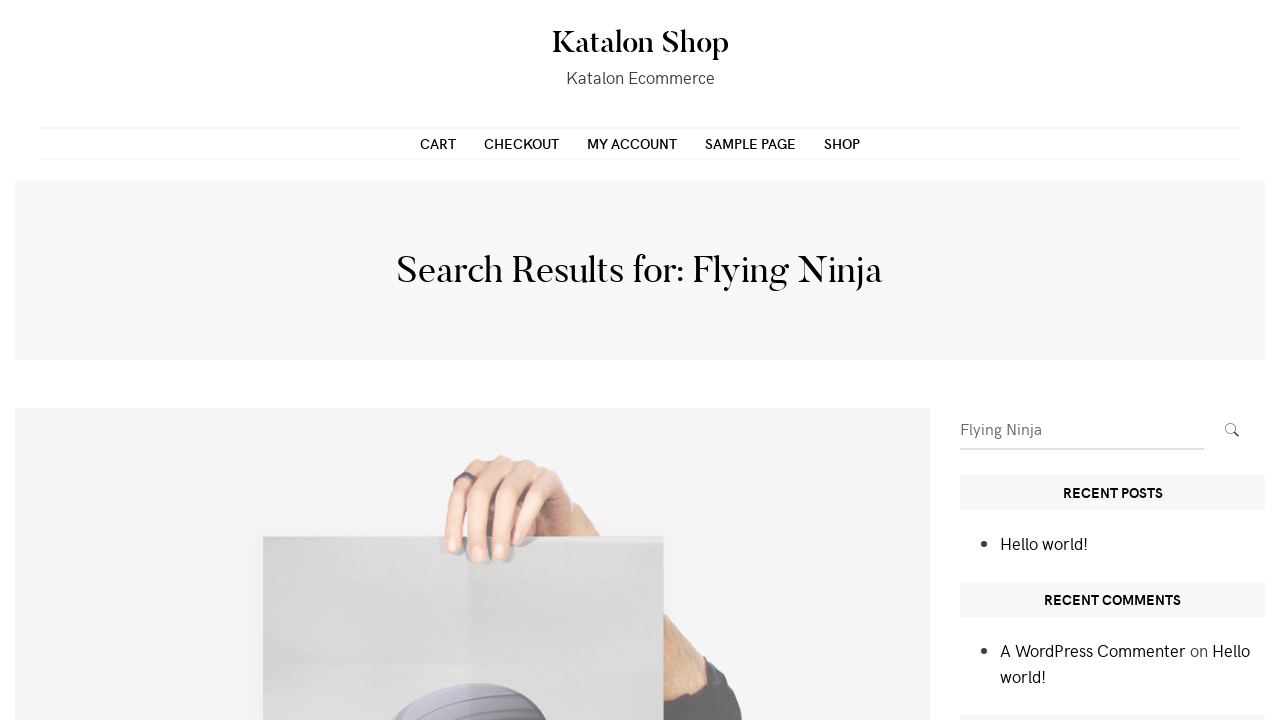

Search results page loaded successfully
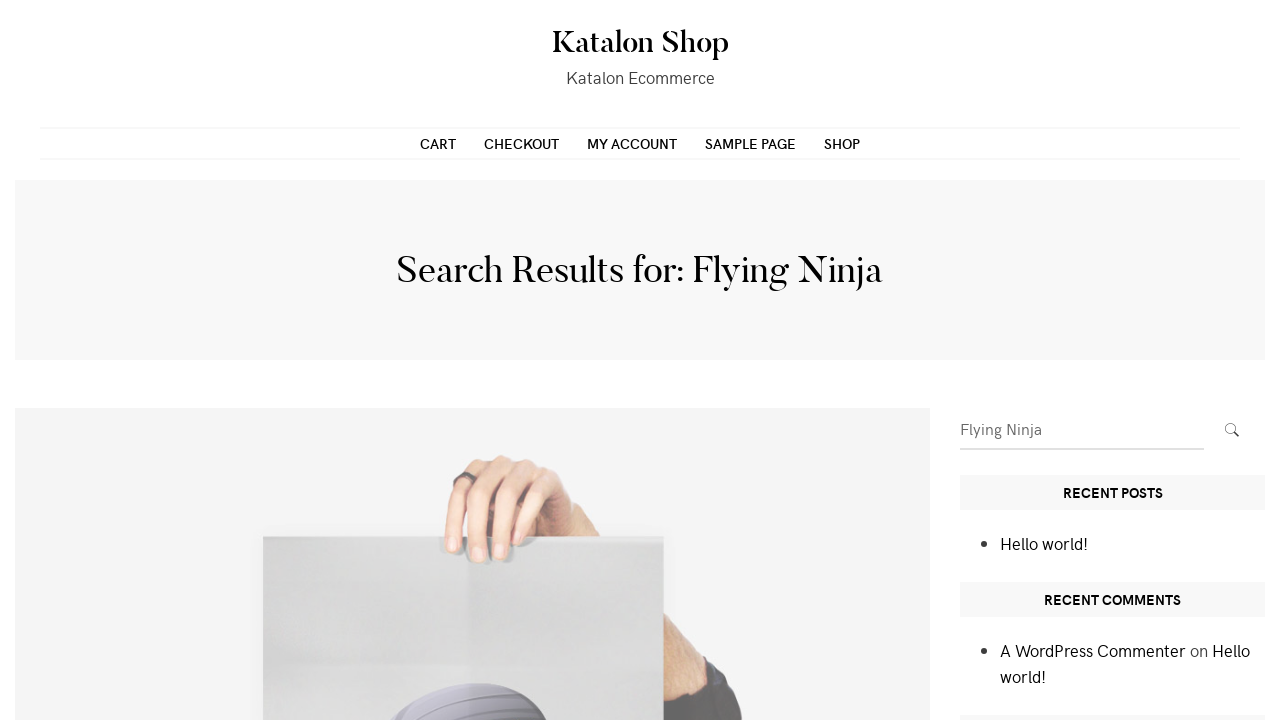

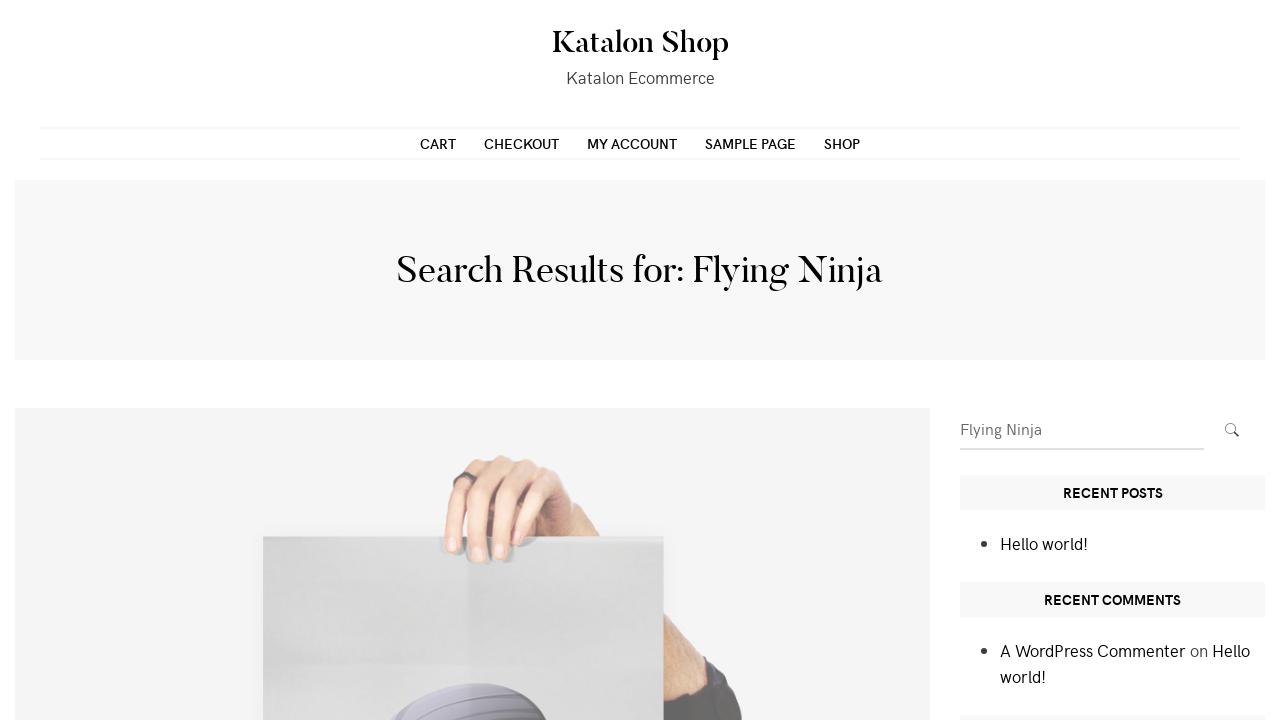